Solves a math problem by reading a value from the page, calculating the result using a formula, and submitting the answer along with checkbox and radio button selections

Starting URL: https://suninjuly.github.io/math.html

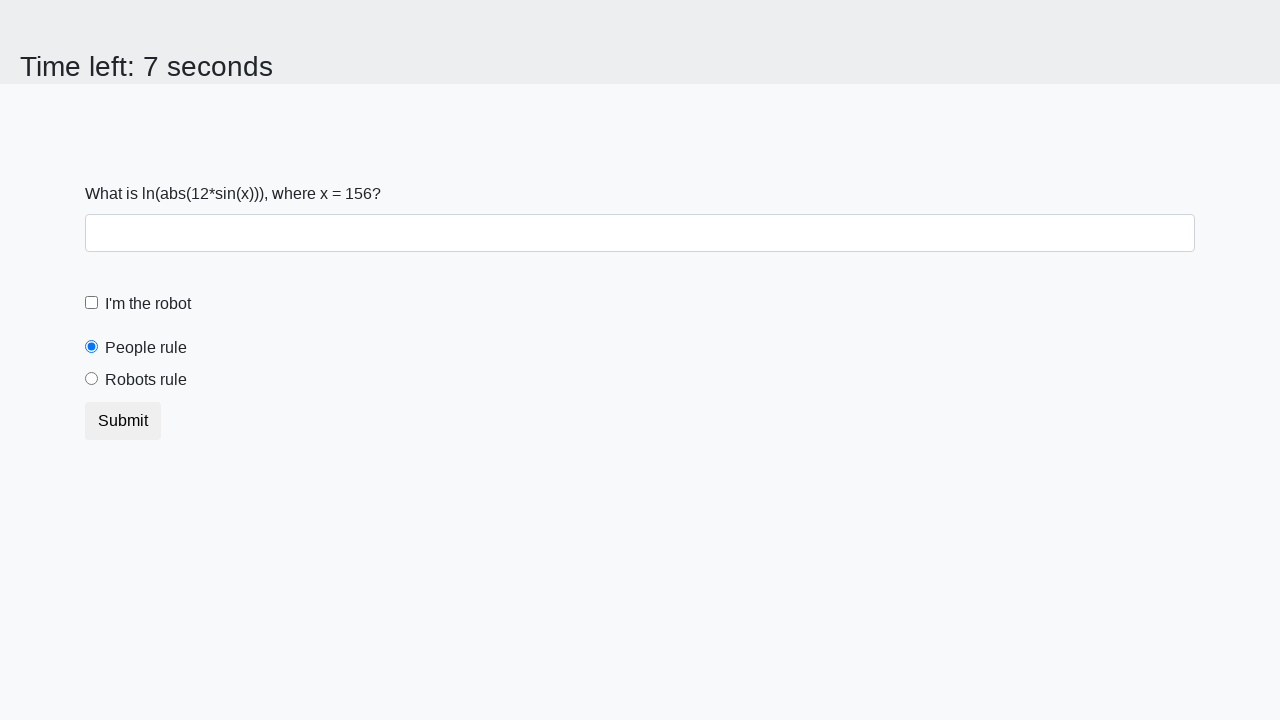

Retrieved input value from the page
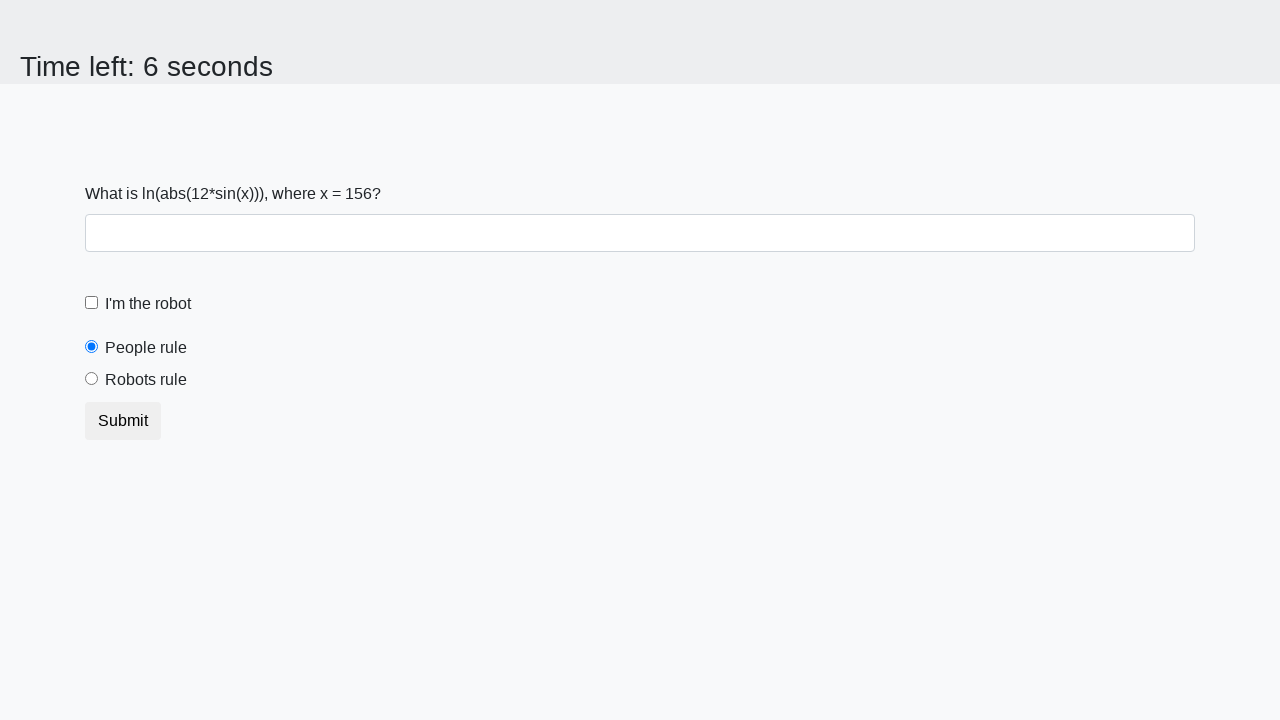

Calculated math formula result: log(abs(12 * sin(x)))
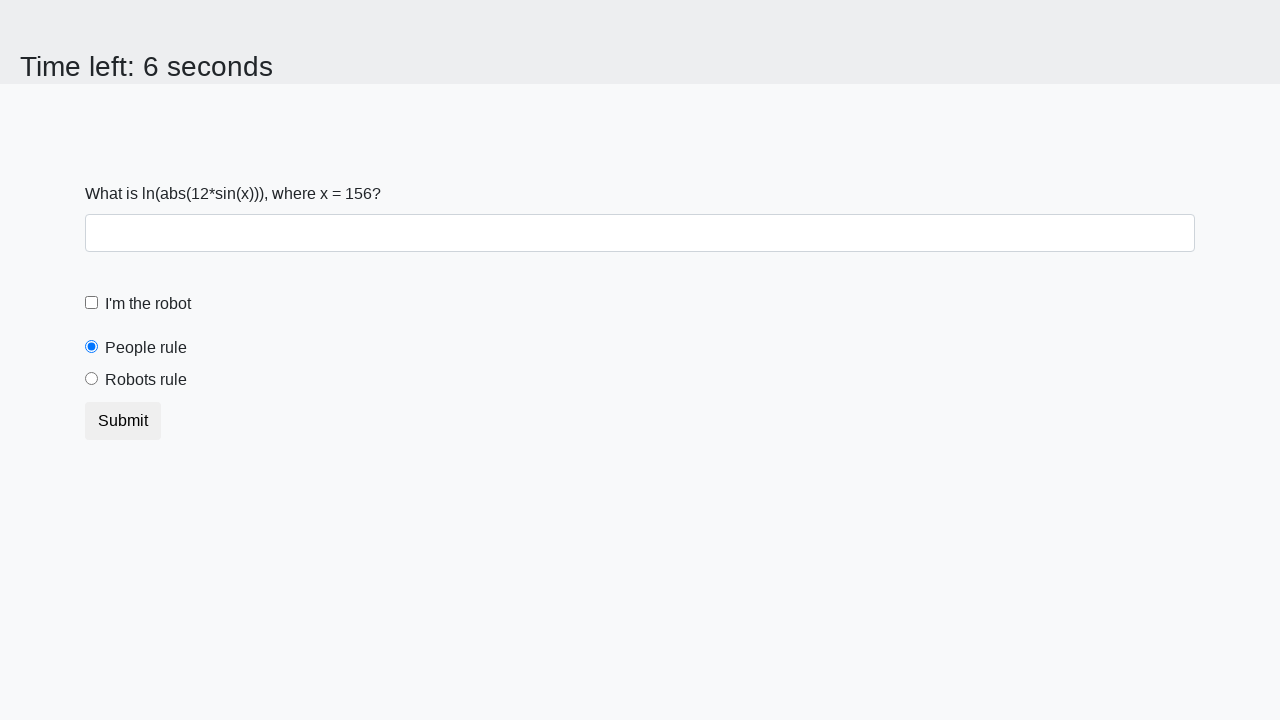

Filled answer field with calculated result: 2.3590992006367464 on #answer
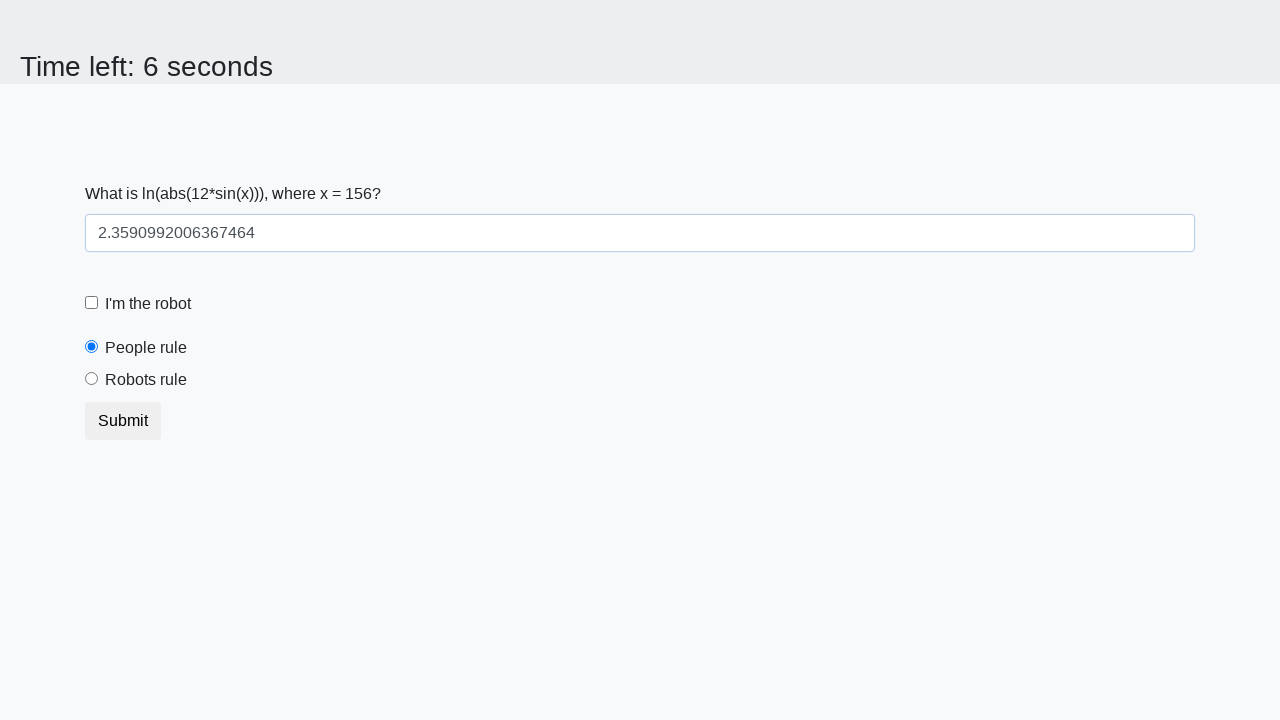

Clicked the robot checkbox at (92, 303) on #robotCheckbox
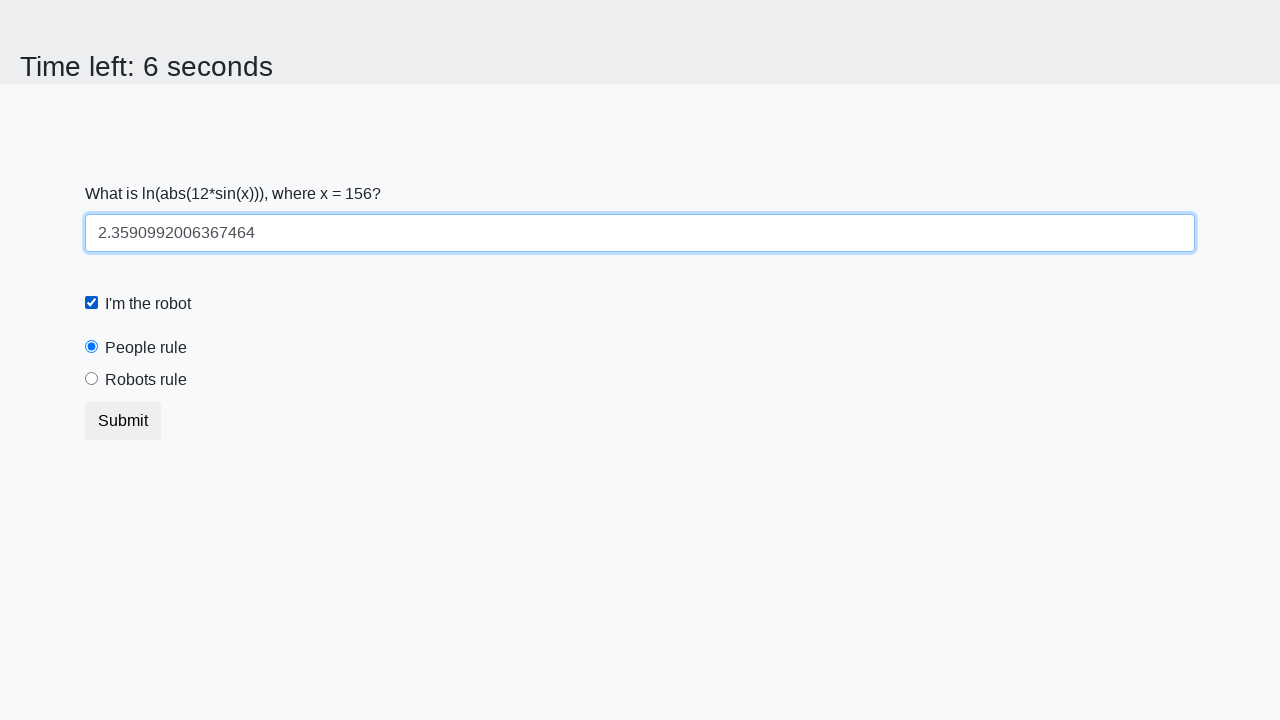

Clicked the robots rule radio button at (92, 379) on #robotsRule
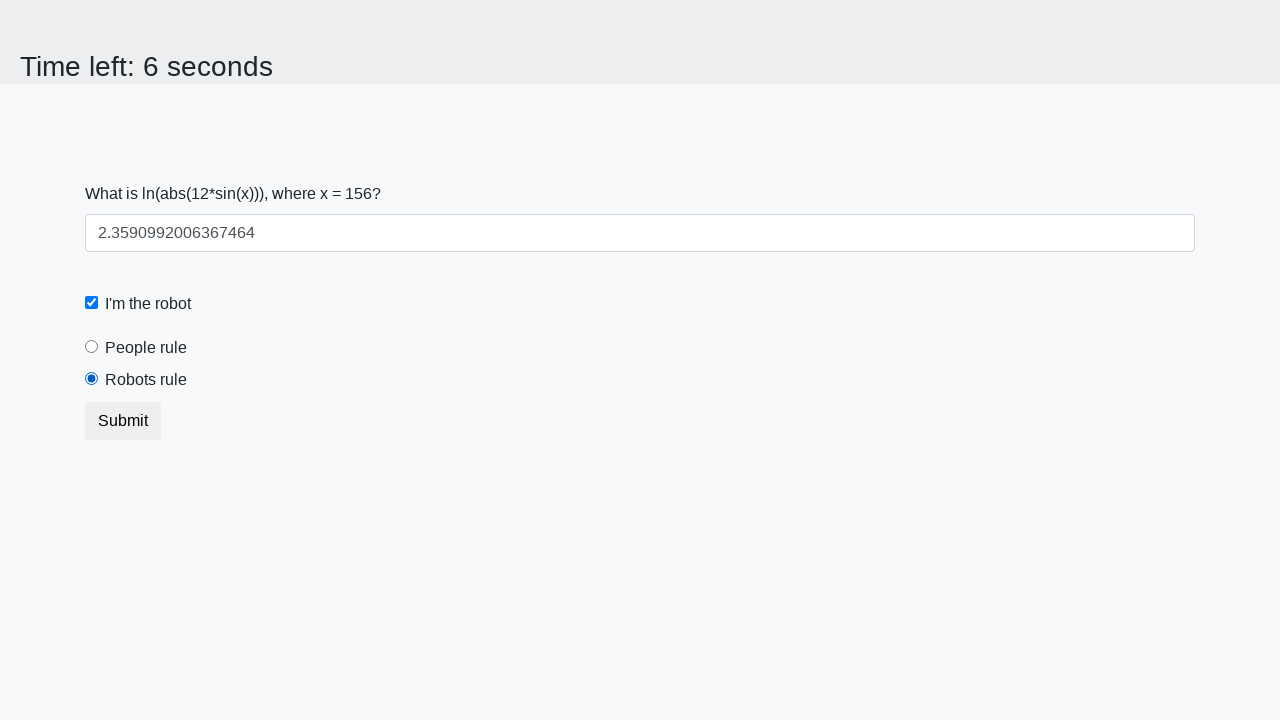

Clicked submit button to submit the form at (123, 421) on .btn-default
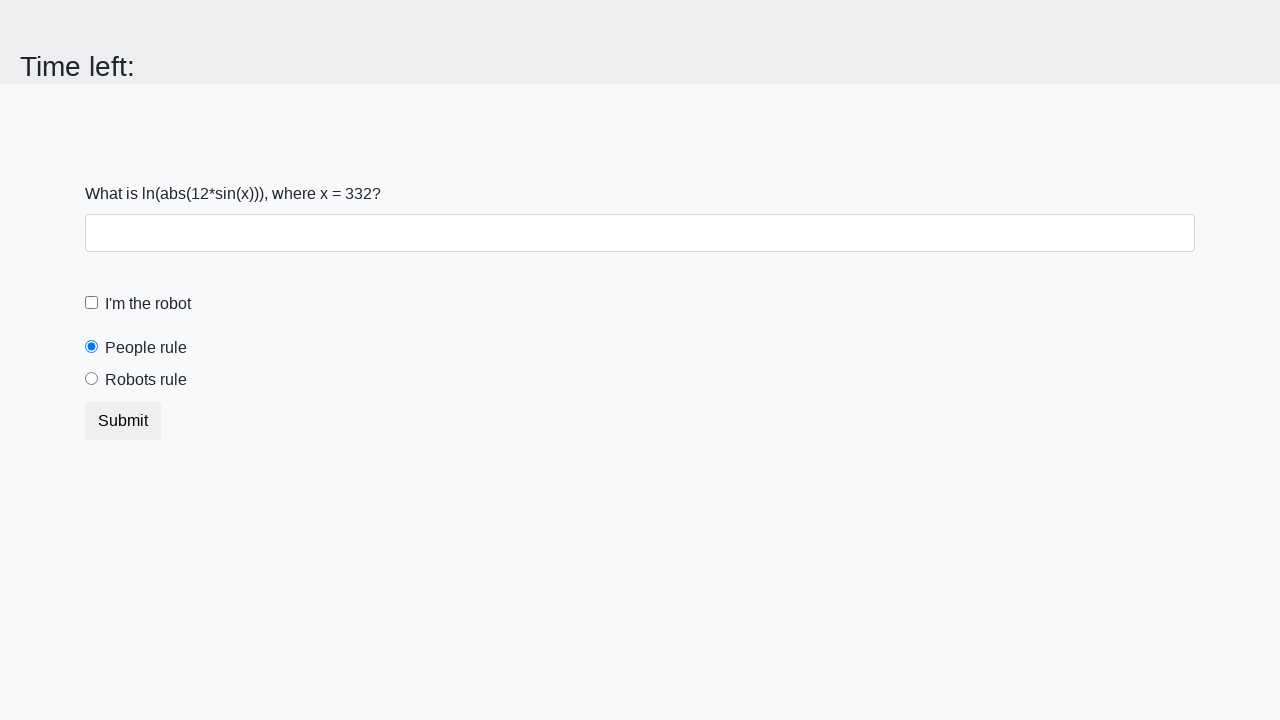

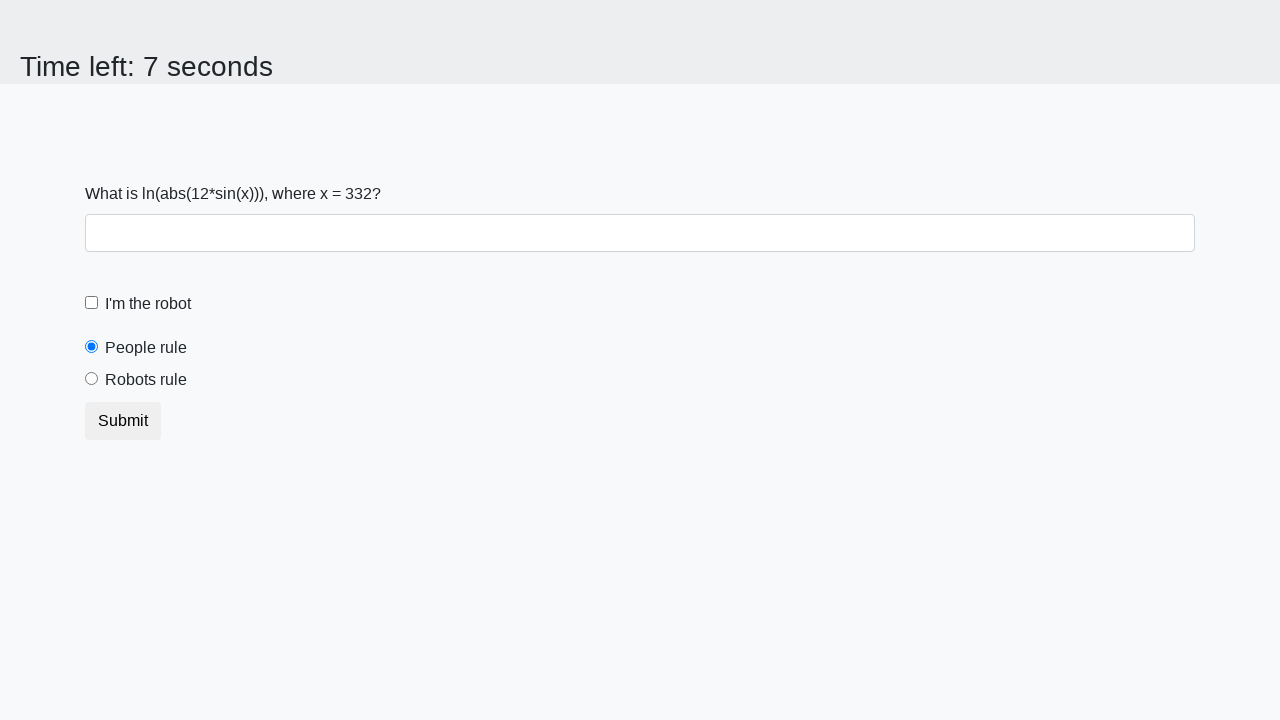